Tests that clicking the Sign In button without entering credentials displays an error message about incorrect username or password.

Starting URL: https://rahulshettyacademy.com/locatorspractice

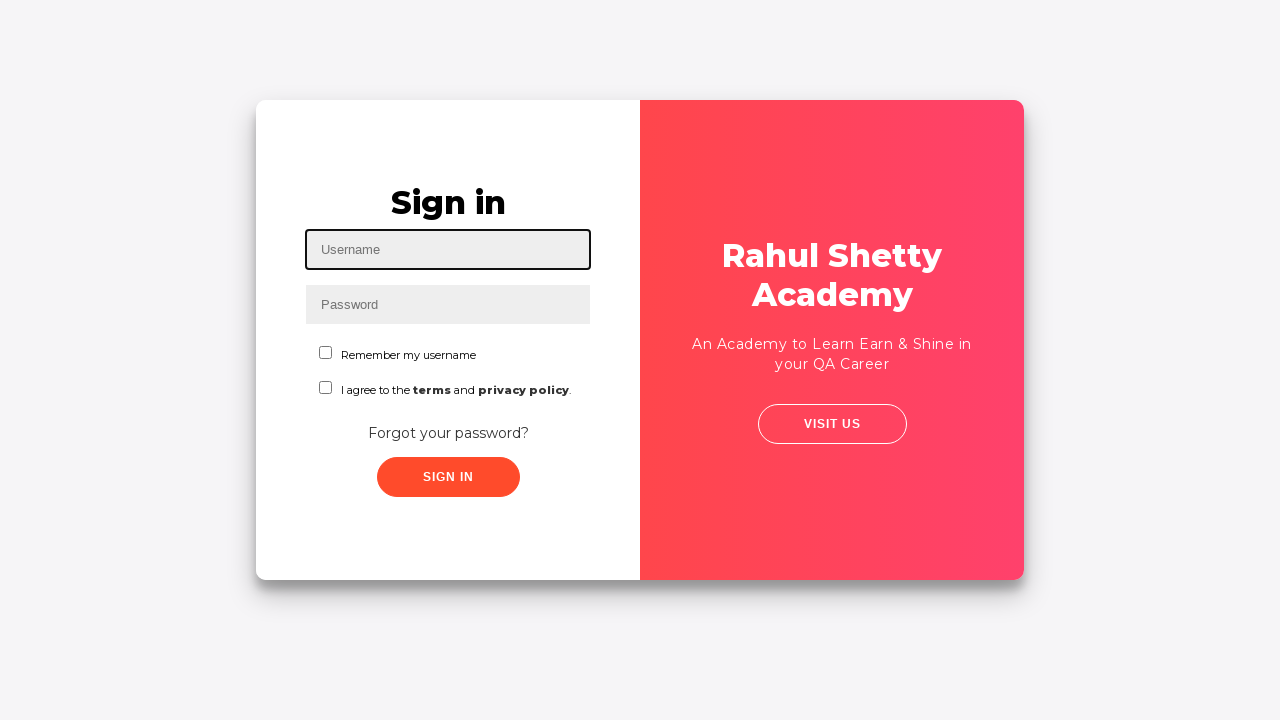

Navigated to login page at https://rahulshettyacademy.com/locatorspractice
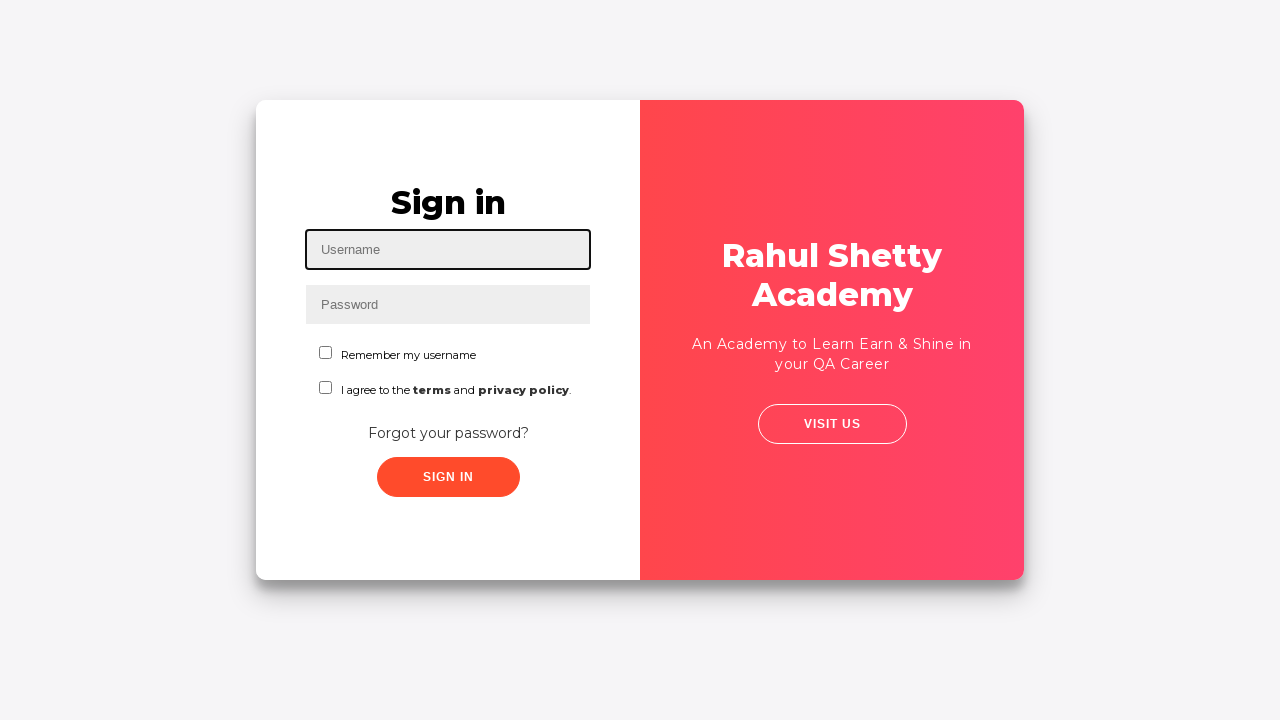

Clicked Sign In button without entering any credentials at (448, 477) on xpath=//button[normalize-space()='Sign In']
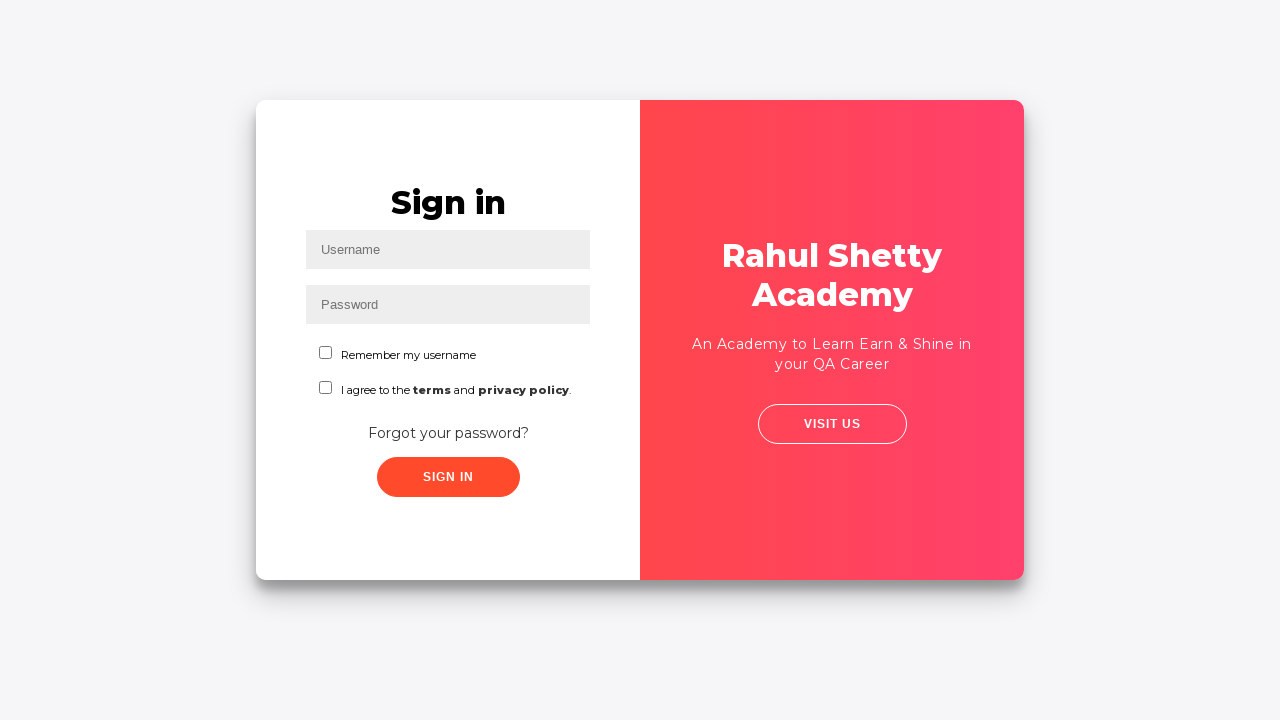

Error message appeared on the page
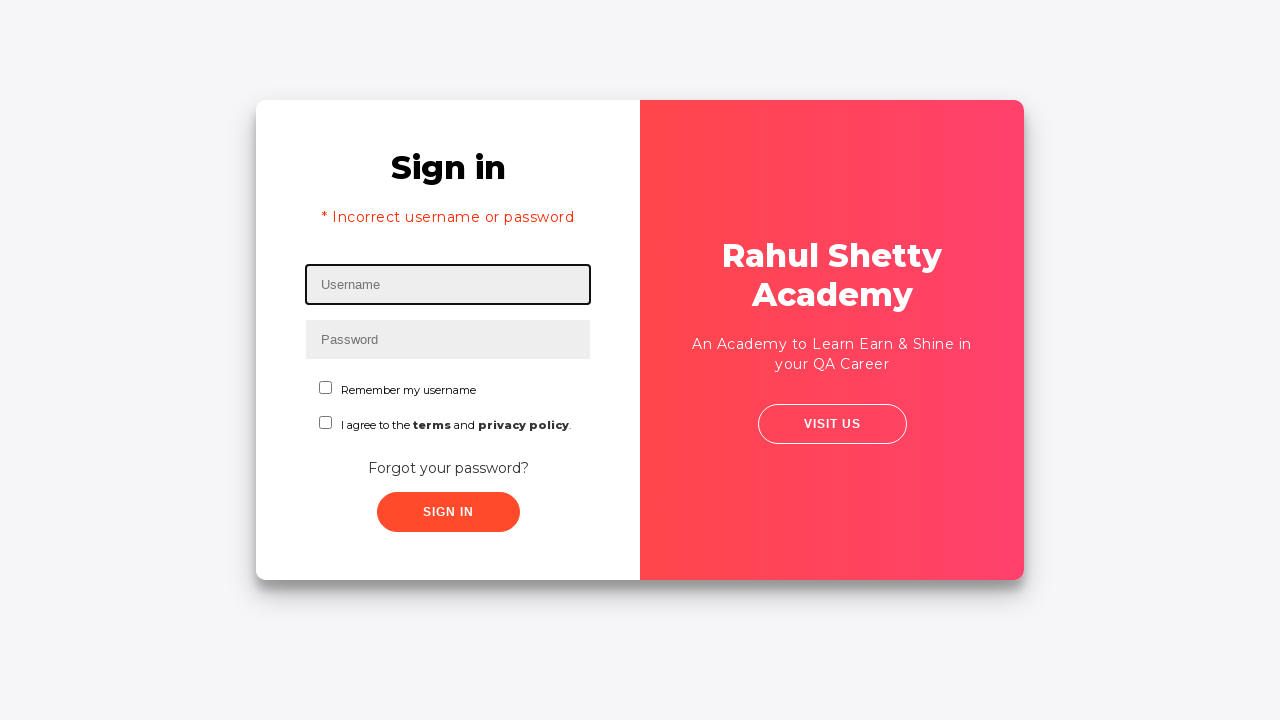

Retrieved error message text: '* Incorrect username or password '
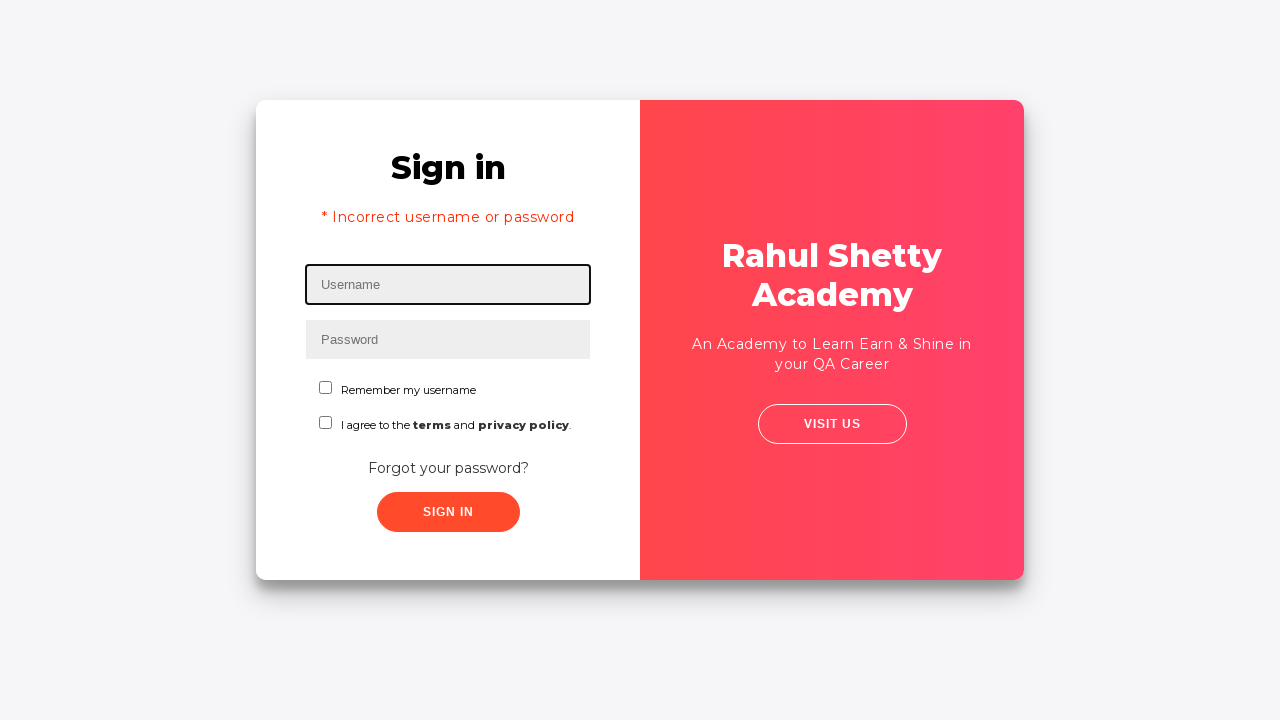

Assertion passed: error message contains 'Incorrect username or password'
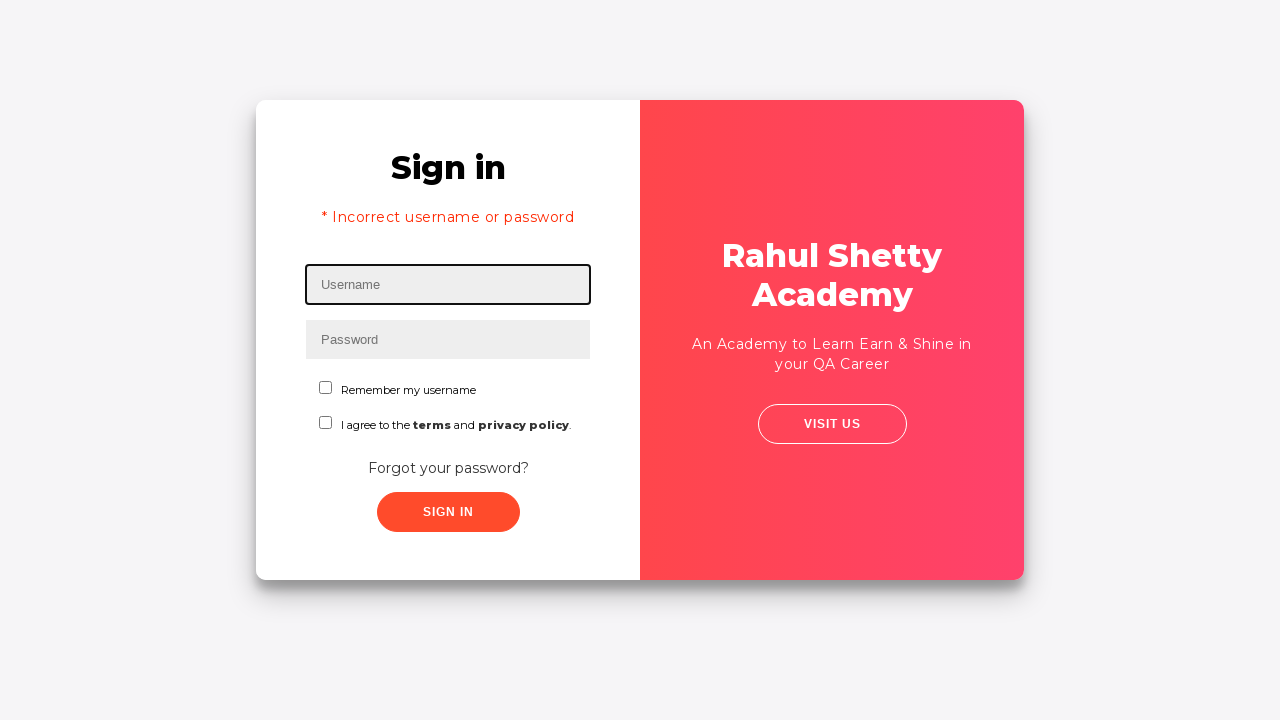

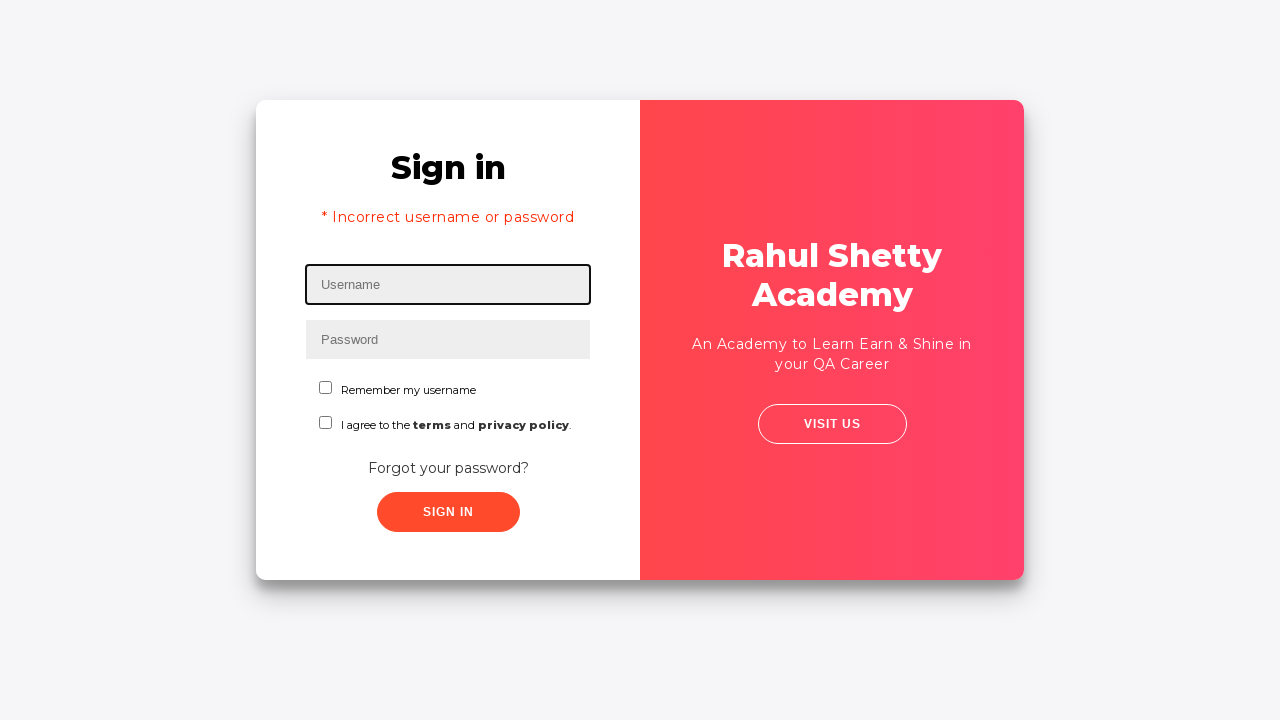